Tests submitting the text box form one field at a time, verifying each field appears in the output after submission

Starting URL: https://demoqa.com

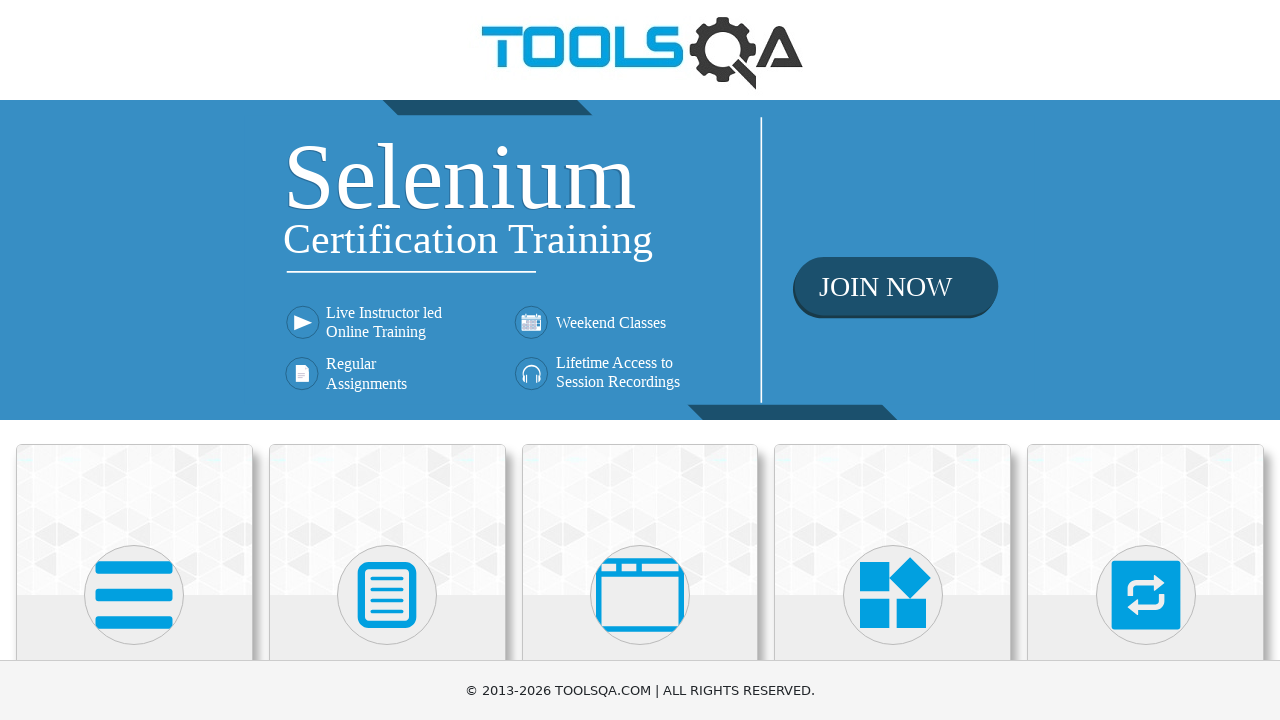

Clicked on Elements card at (134, 360) on text=Elements
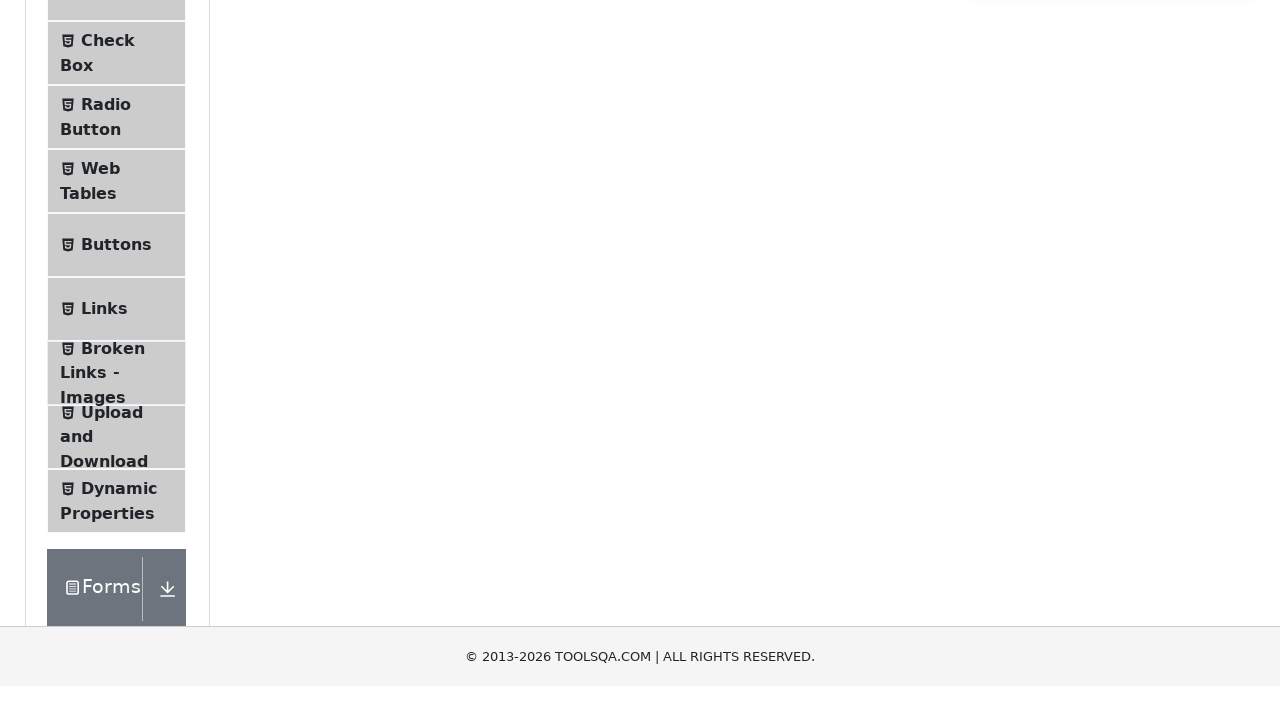

Clicked on Text Box menu item at (119, 261) on text=Text Box
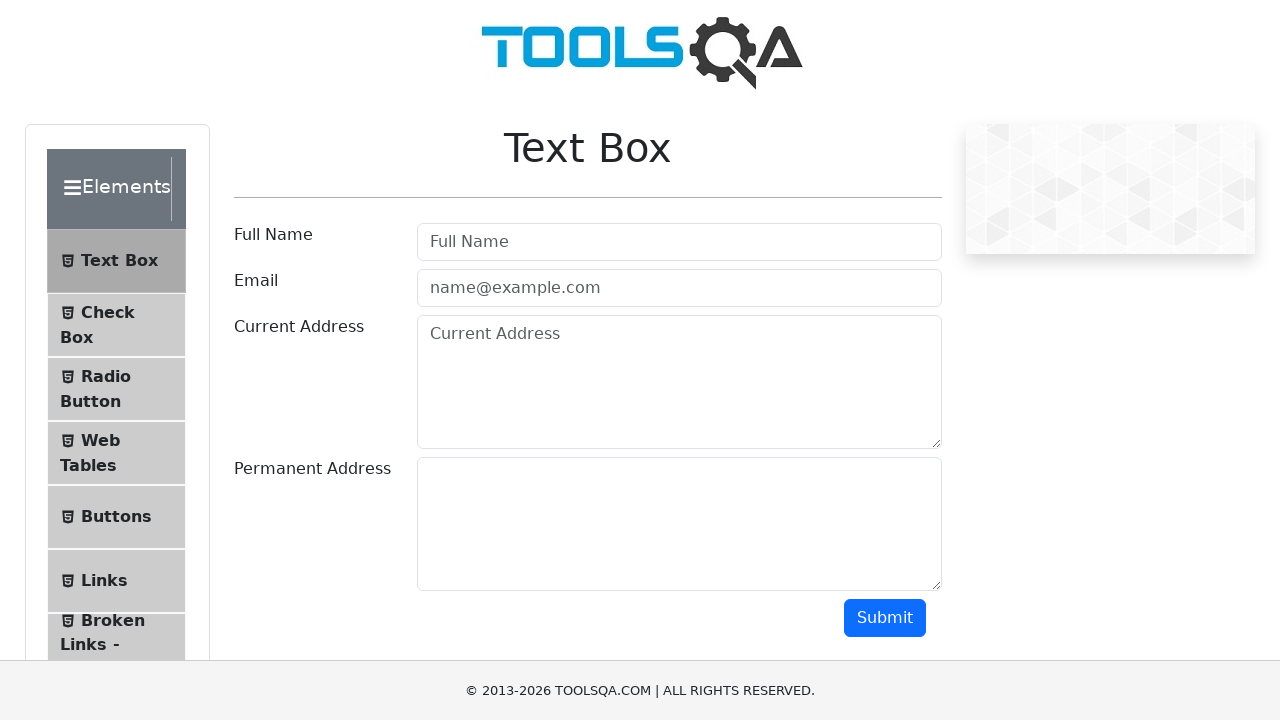

Filled name field with 'Hazim' on #userName
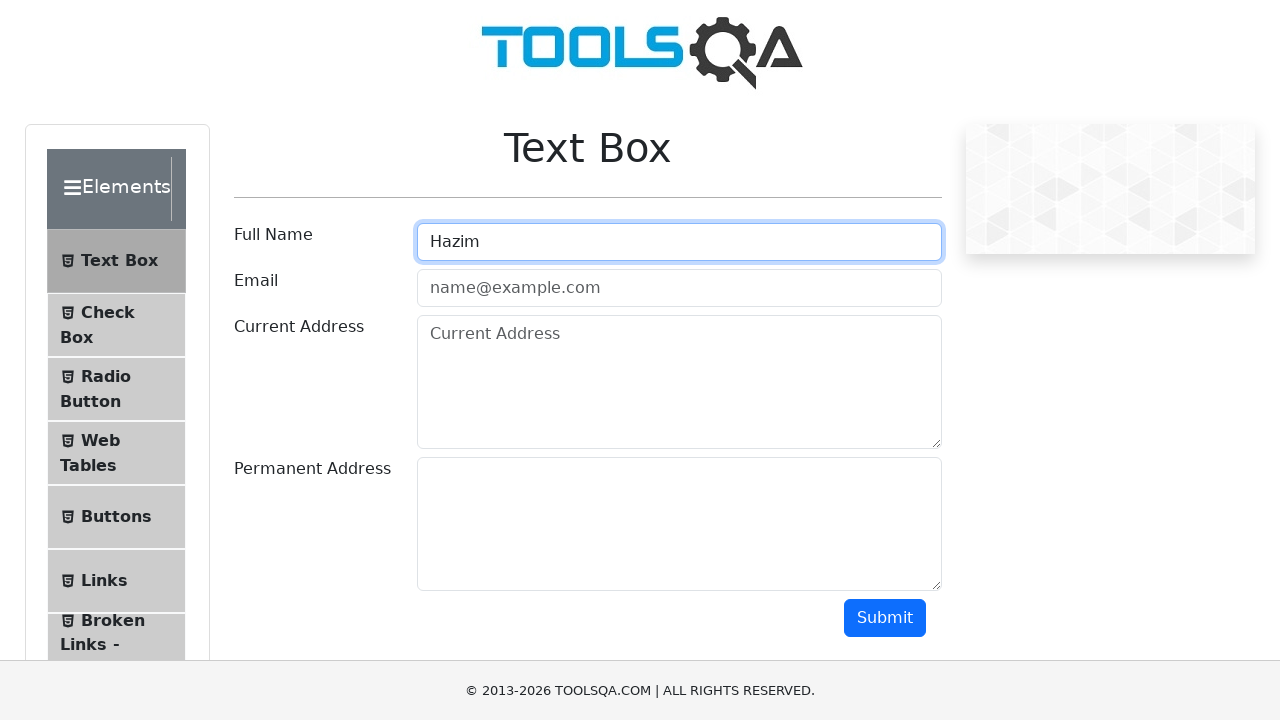

Submitted form with name field at (885, 618) on #submit
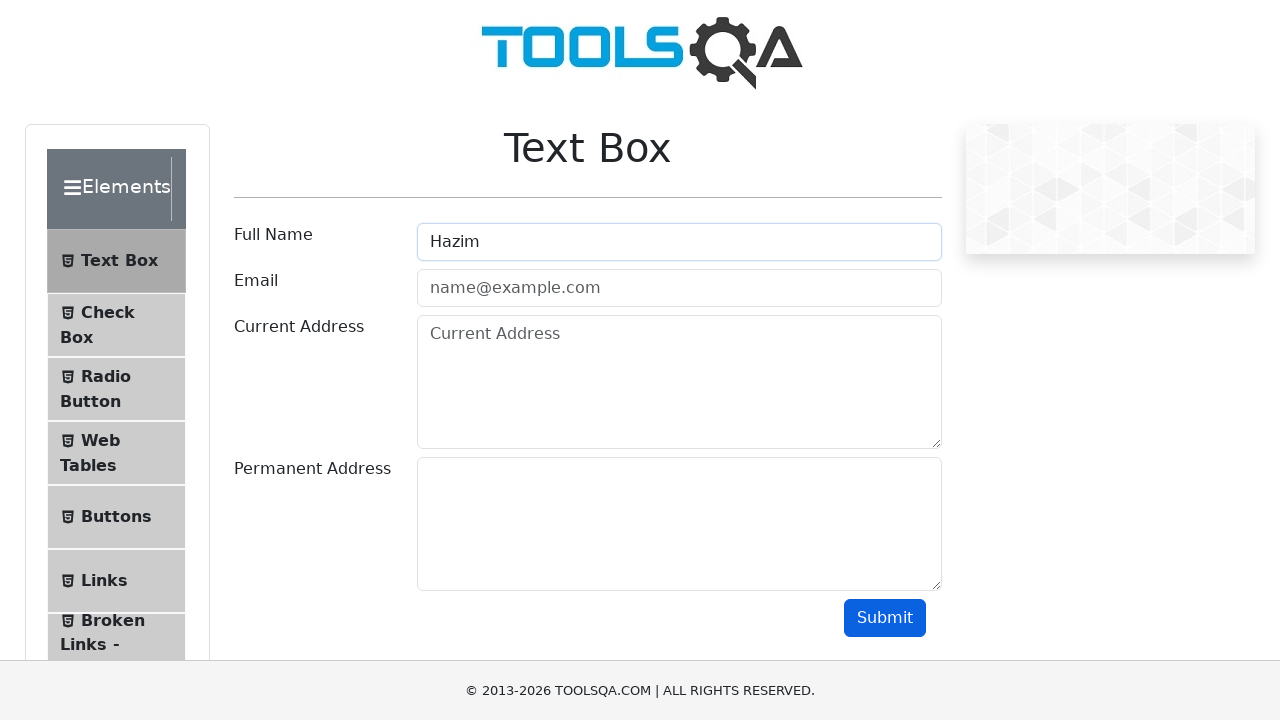

Verified name field appeared in output
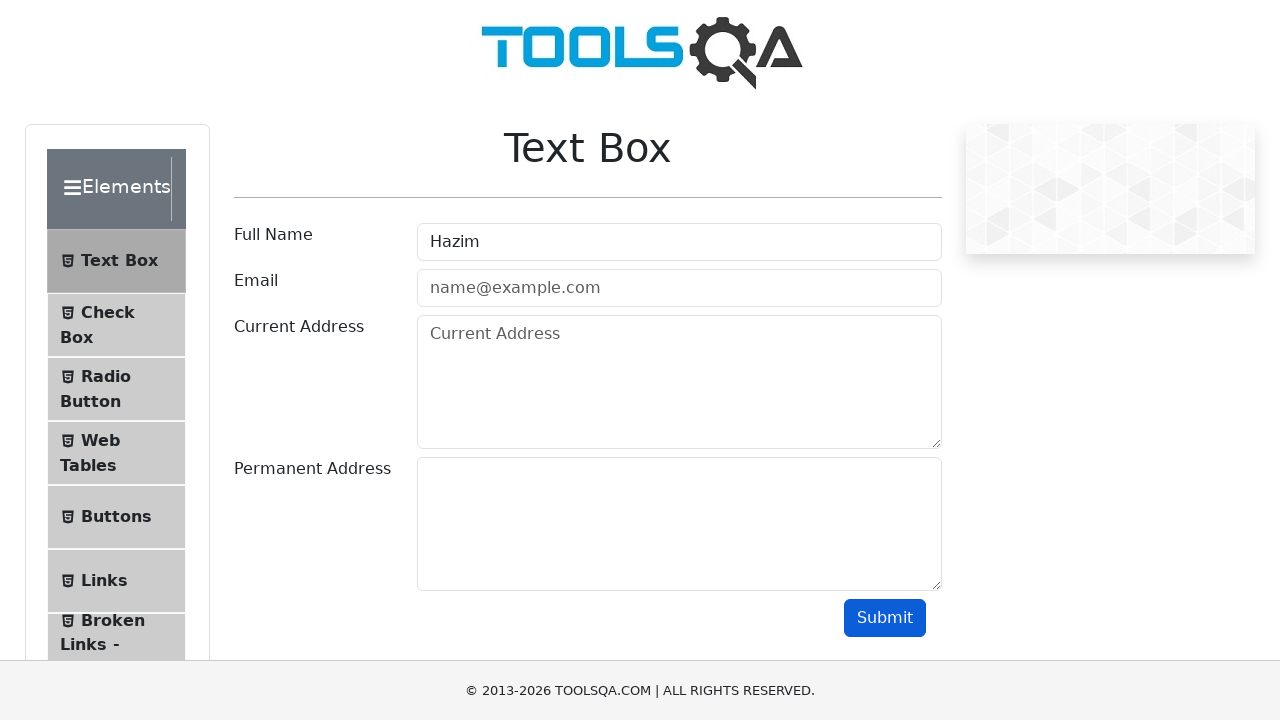

Filled email field with 'hazimokanovic@yahoo.com' on #userEmail
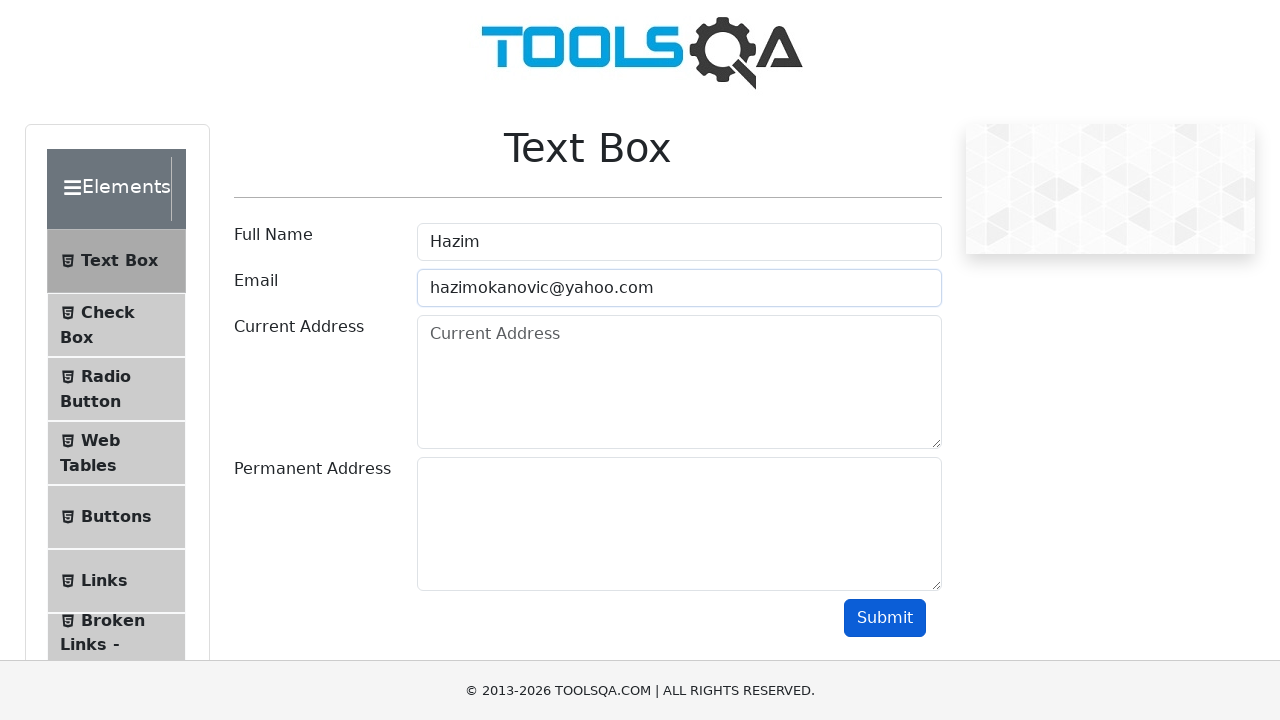

Submitted form with email field at (885, 618) on #submit
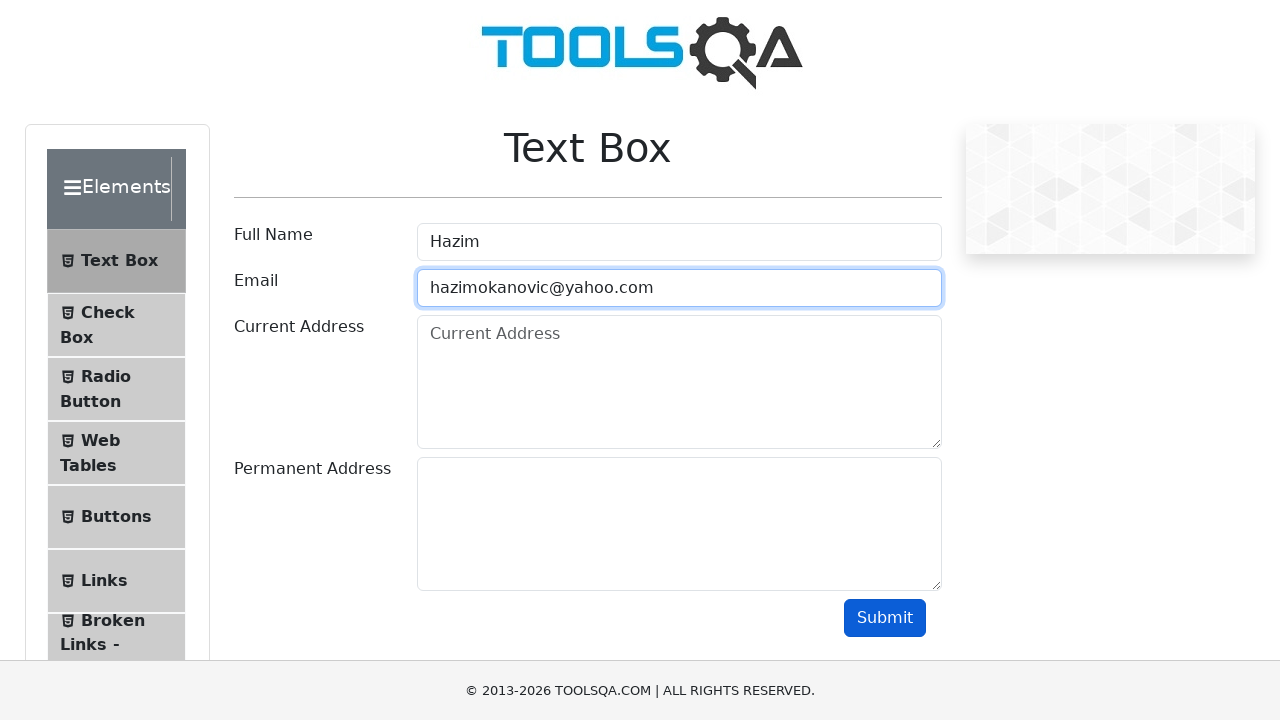

Verified email field appeared in output
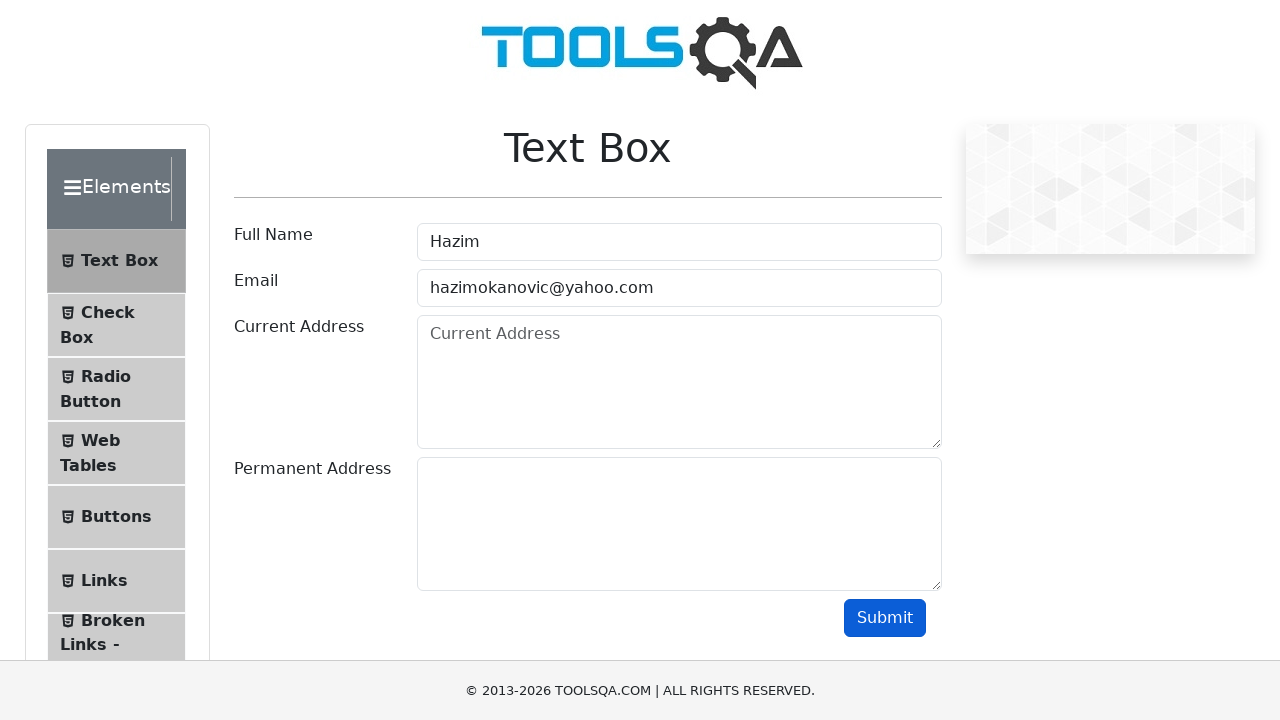

Filled current address field with 'Sahmani bb' on #currentAddress
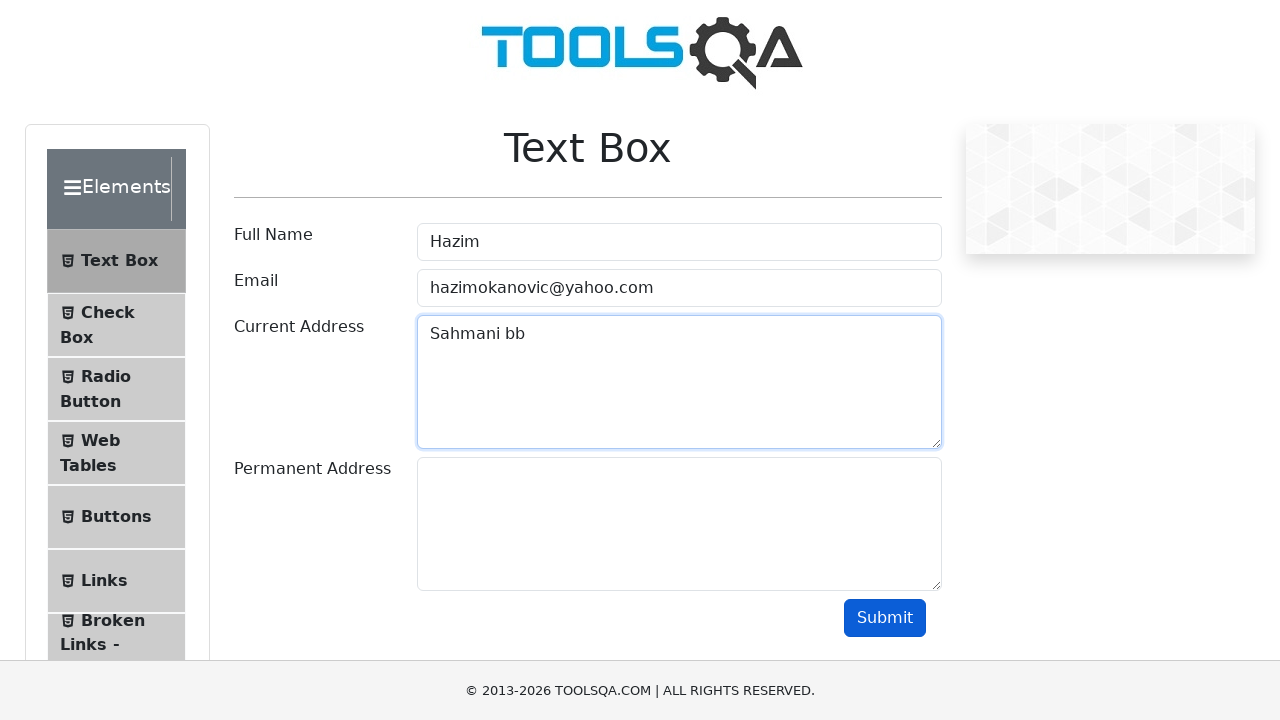

Submitted form with current address field at (885, 618) on #submit
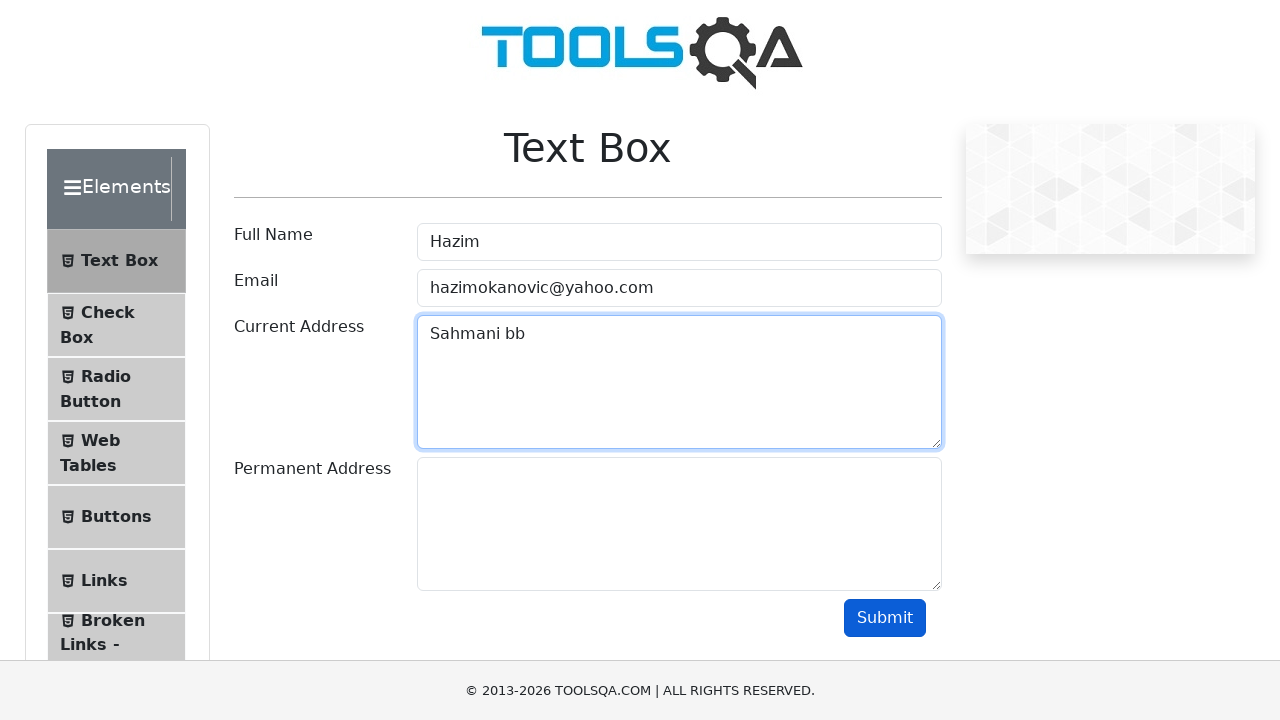

Verified current address field appeared in output
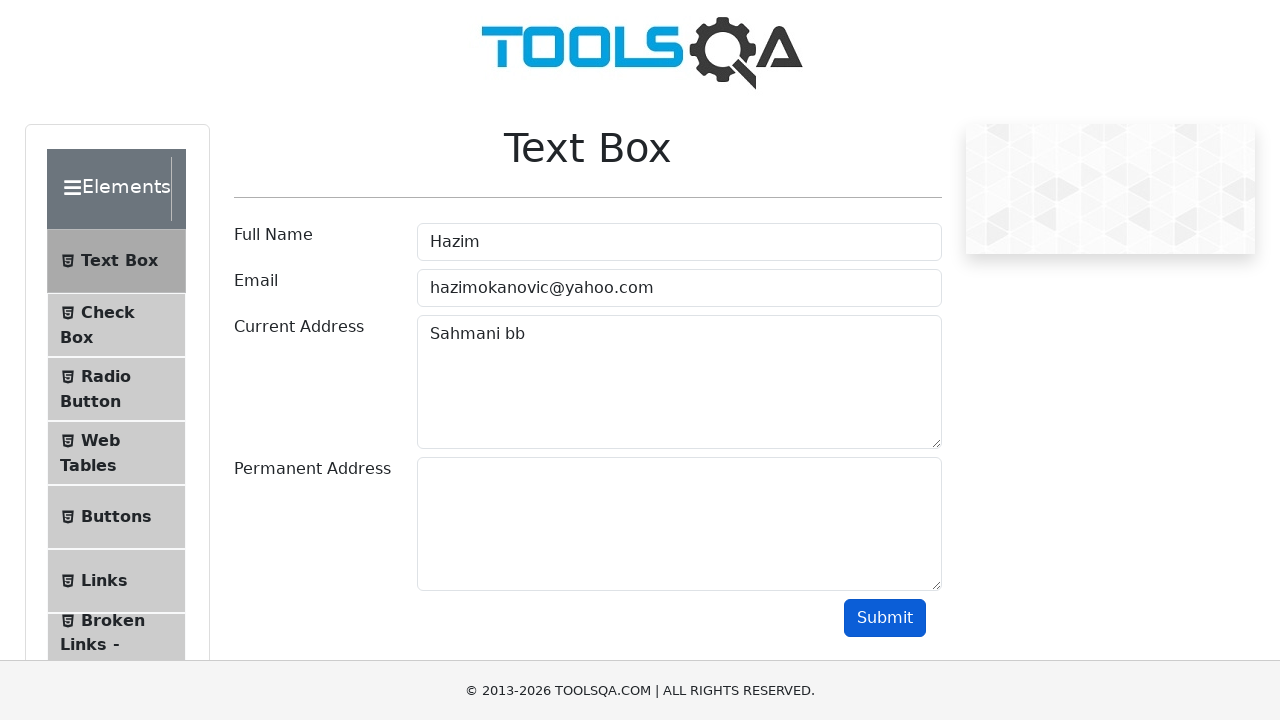

Filled permanent address field with 'Bosnia and Herzegovina' on #permanentAddress
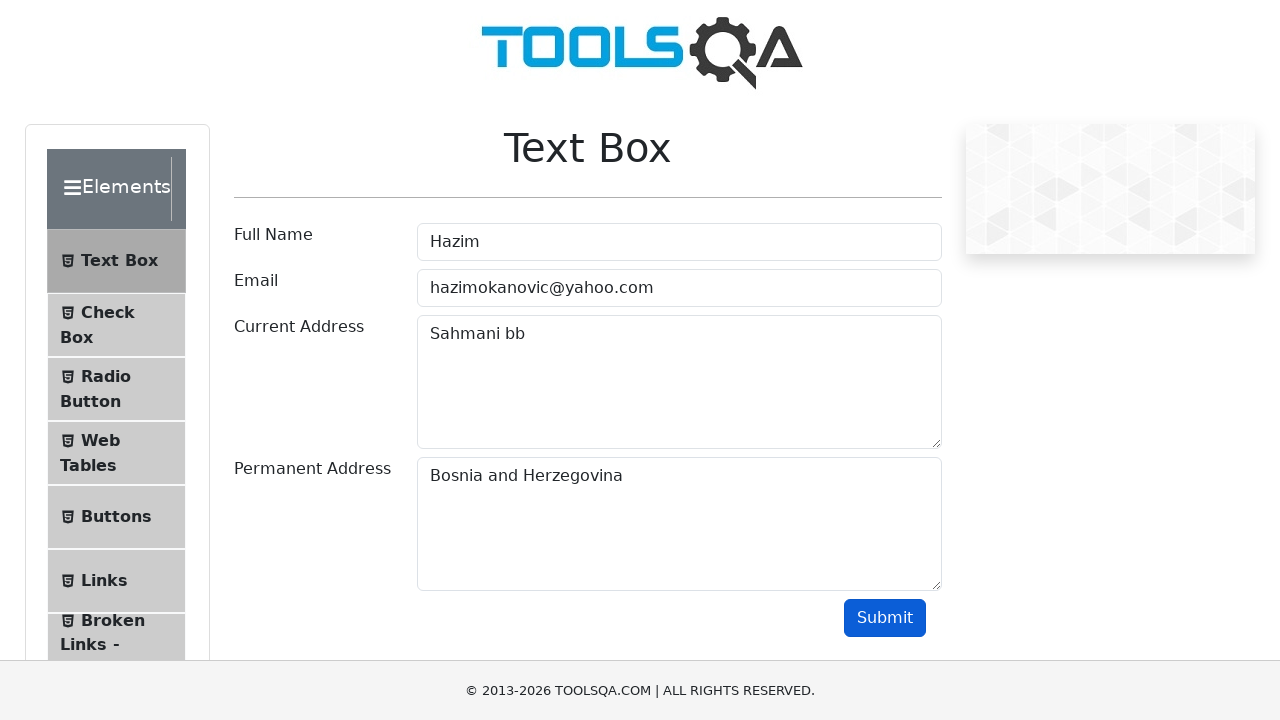

Submitted form with permanent address field at (885, 618) on #submit
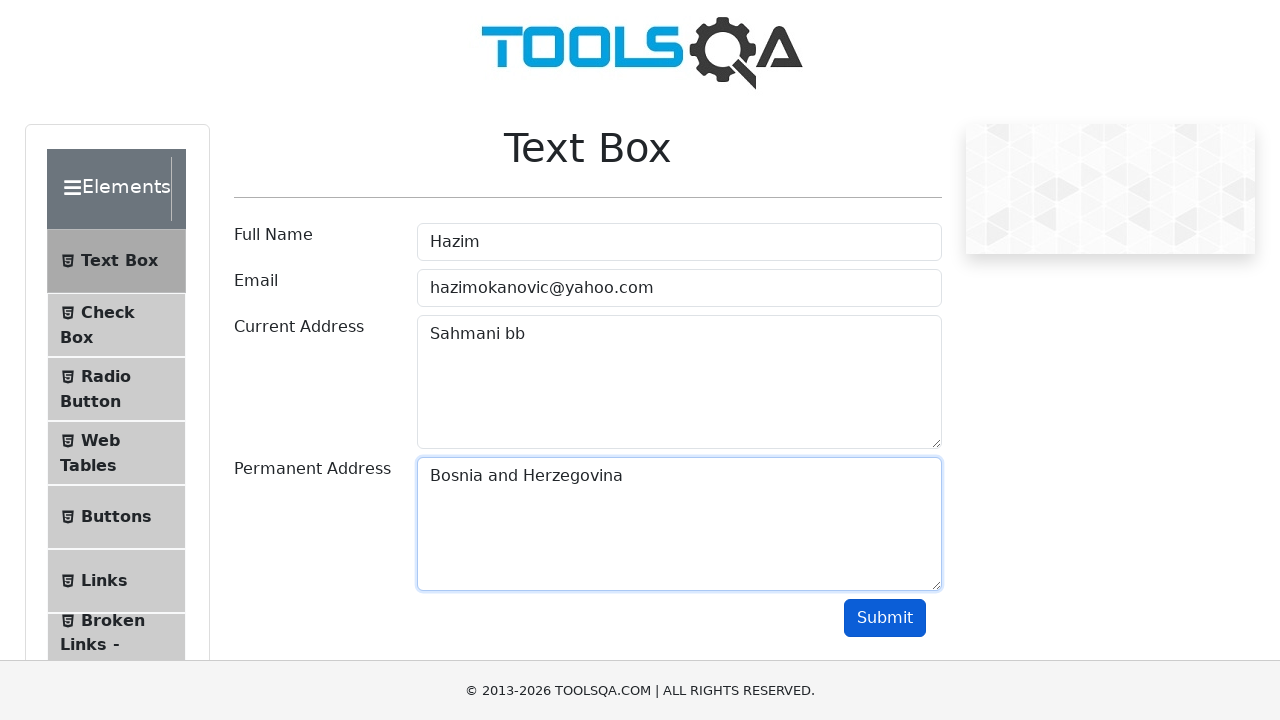

Verified permanent address field appeared in output
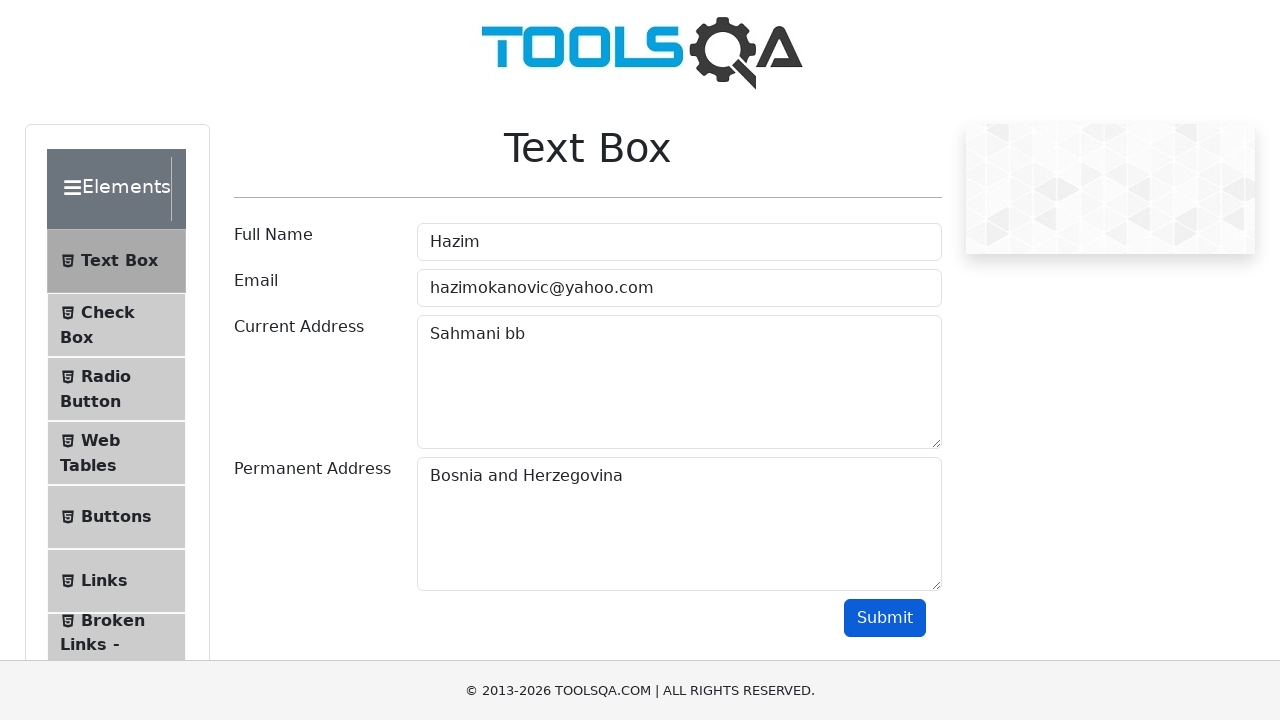

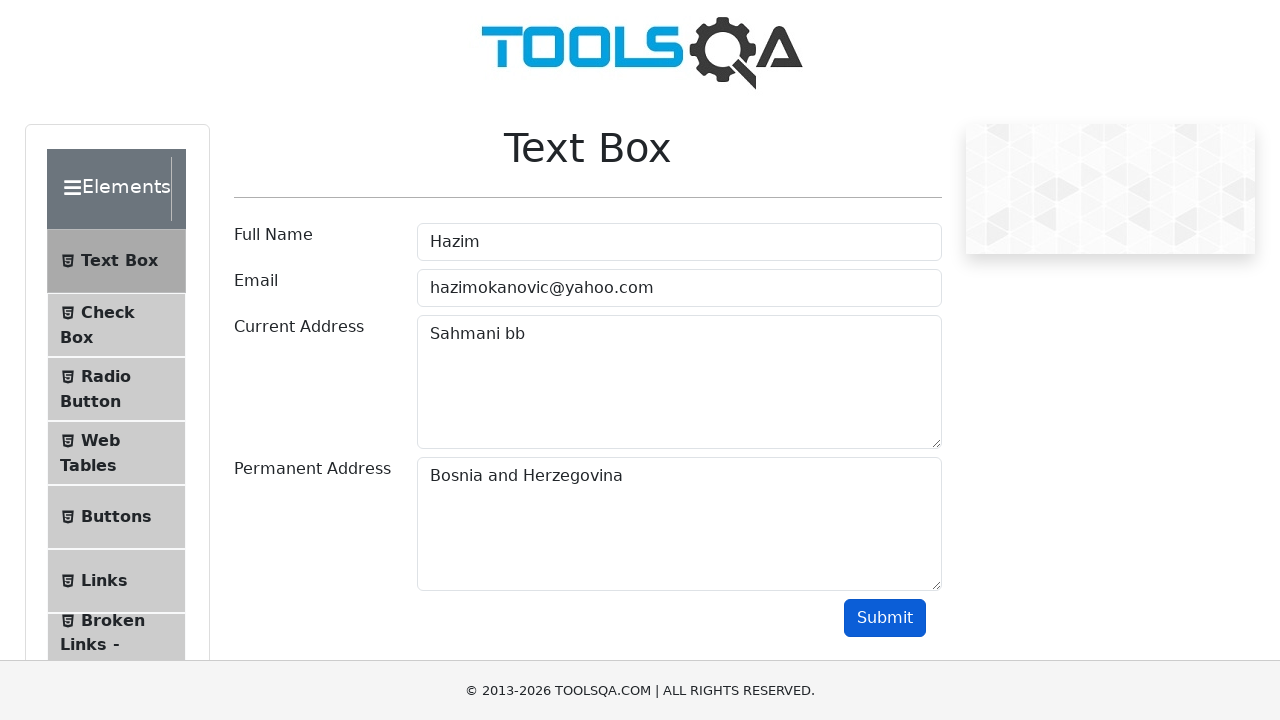